Tests drag and drop functionality by dragging element B to element A's position using dragAndDropTo method

Starting URL: https://the-internet.herokuapp.com/drag_and_drop

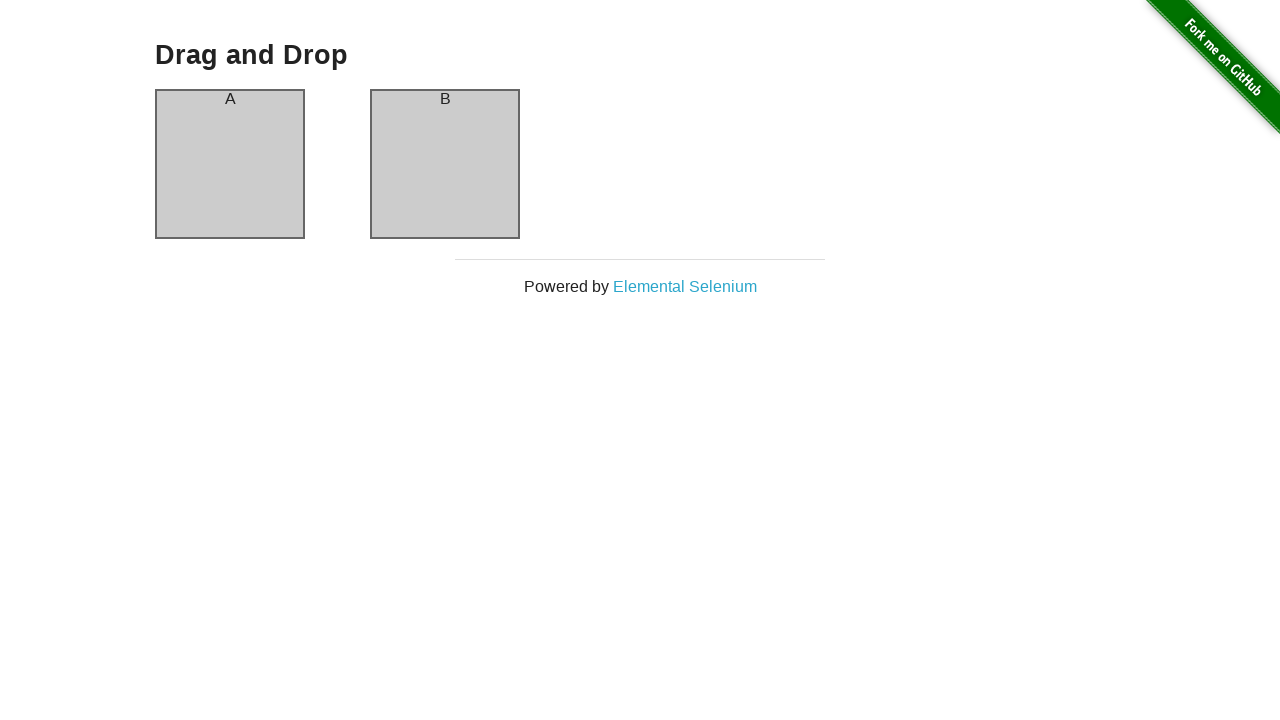

Dragged element B to element A's position using dragAndDropTo method at (230, 164)
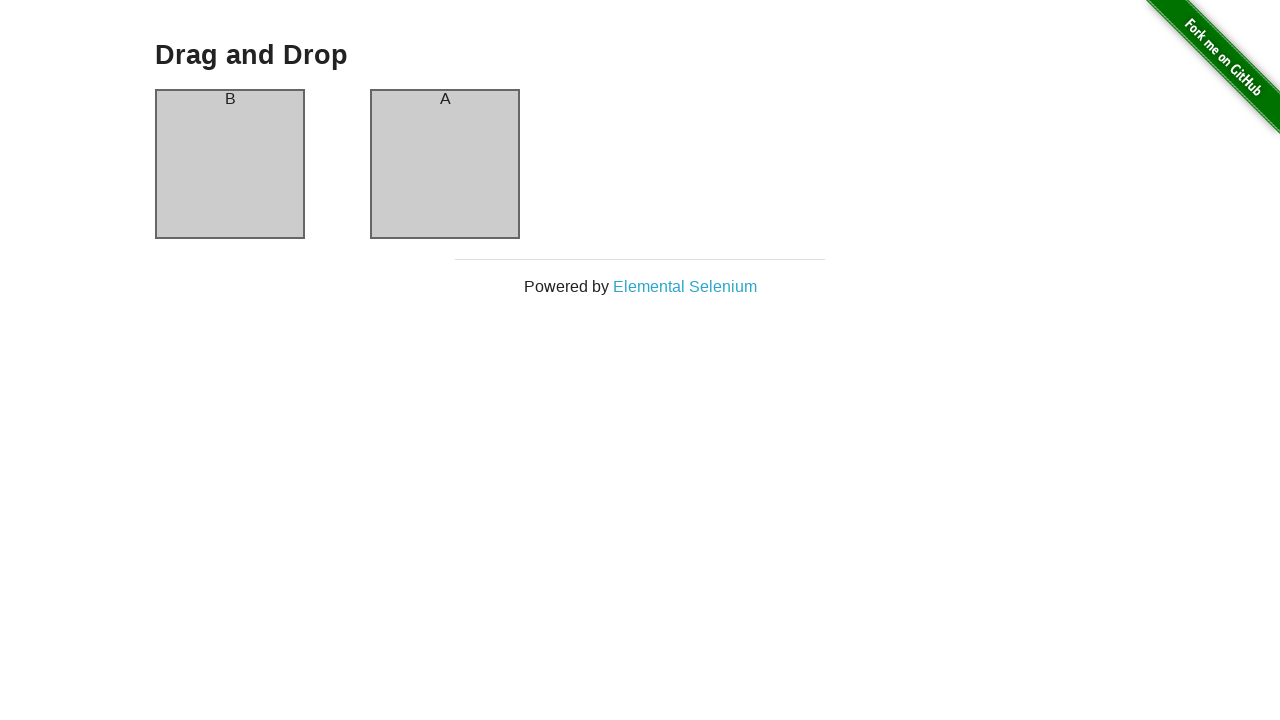

Verified that element A is visible after drag and drop operation
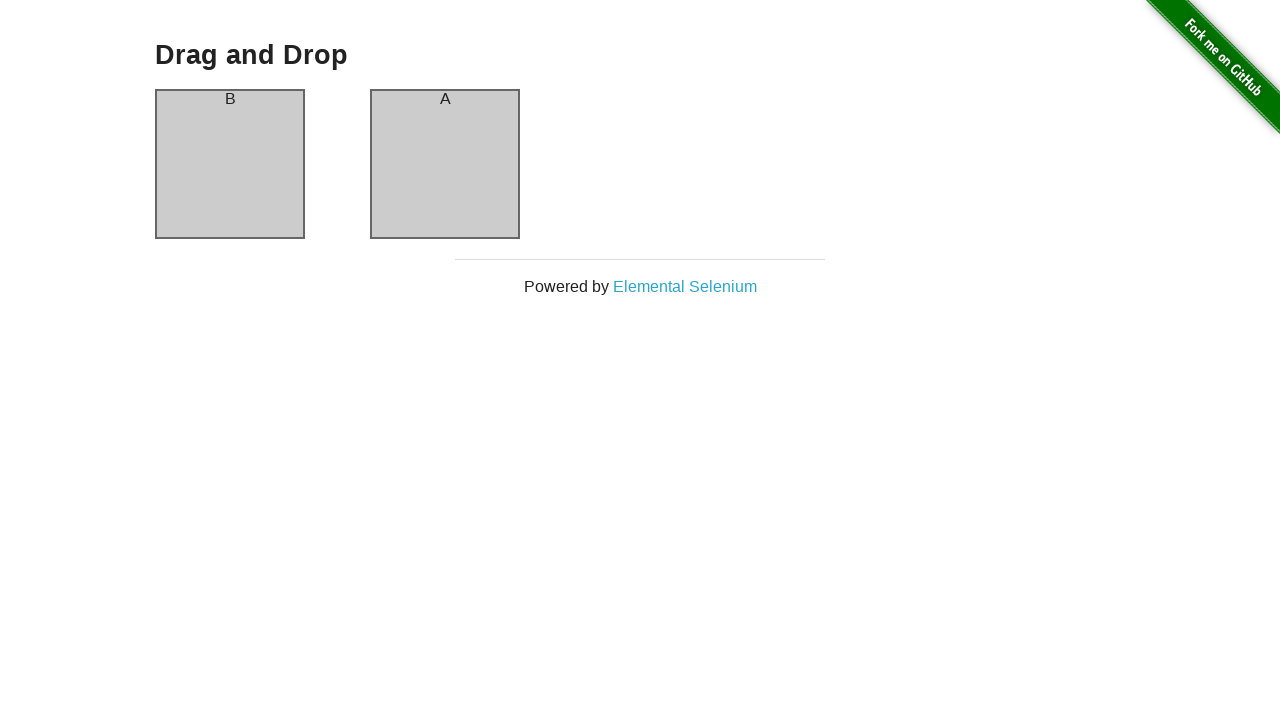

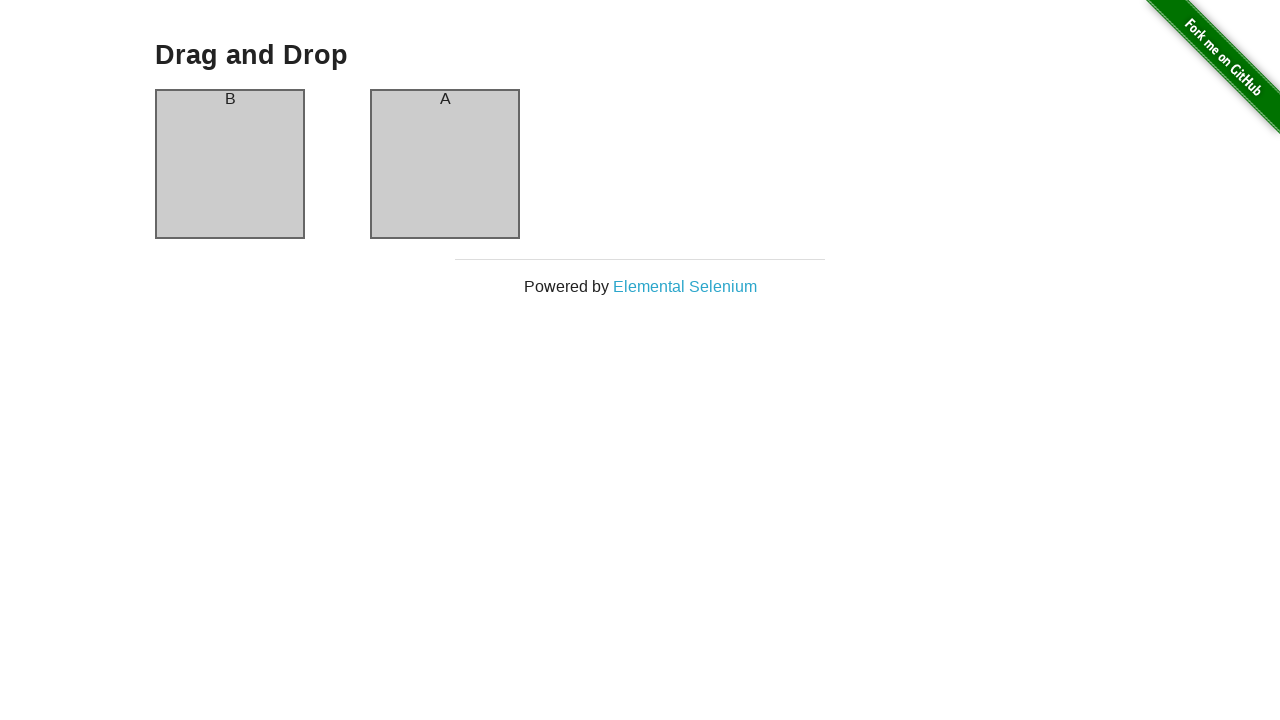